Tests dynamic content loading by clicking a "Start" button and waiting for "Hello World!" text to appear after the loading completes.

Starting URL: https://the-internet.herokuapp.com/dynamic_loading/1

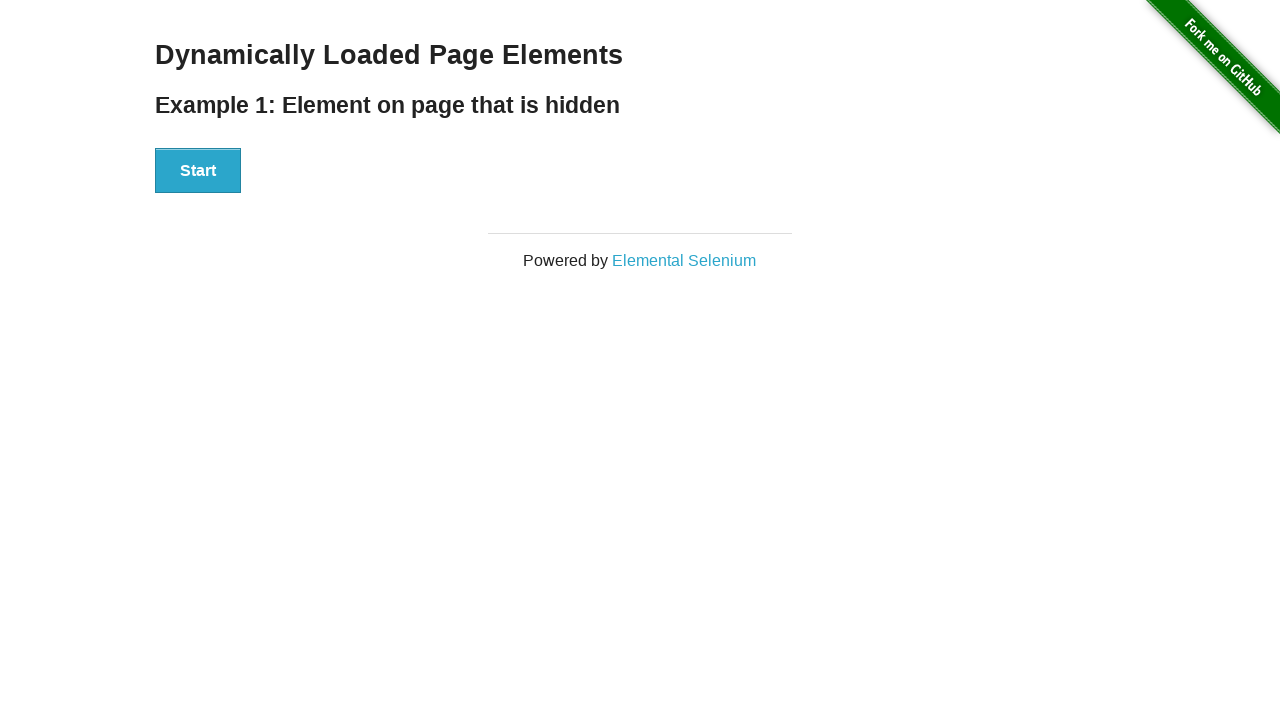

Navigated to dynamic loading test page
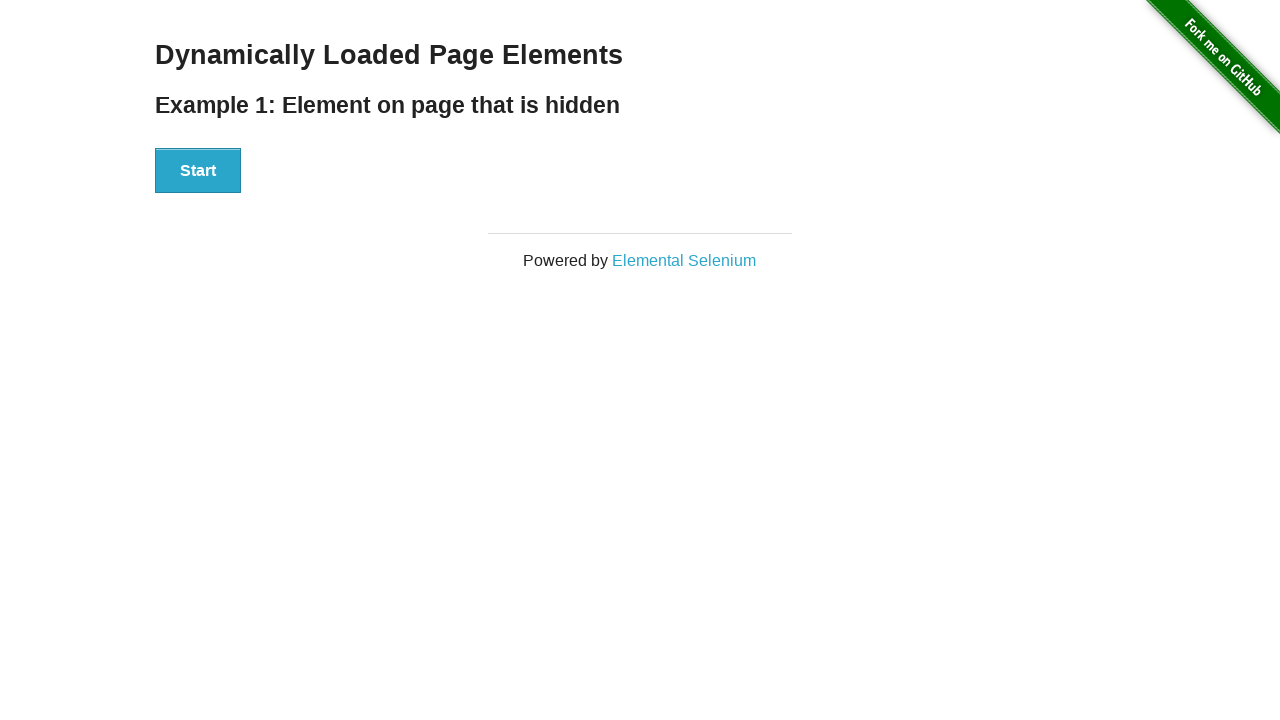

Clicked the Start button to trigger dynamic loading at (198, 171) on button
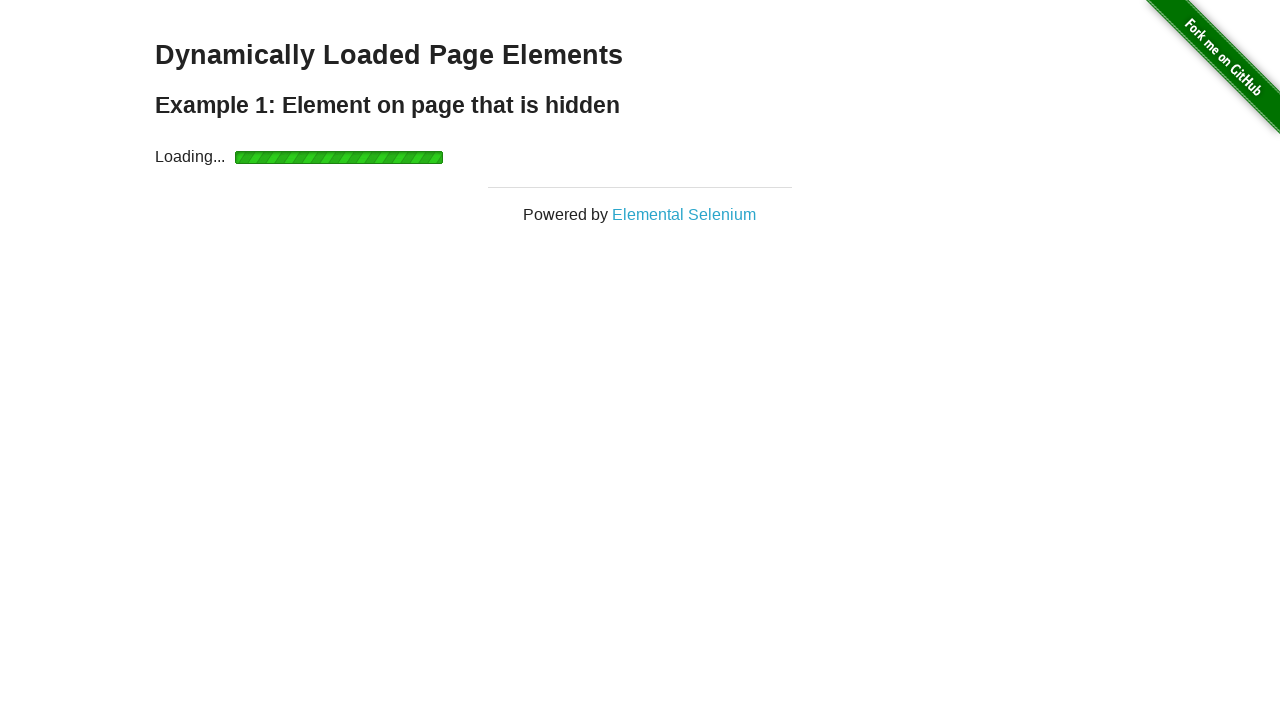

Waited for 'Hello World!' text to appear after loading completed
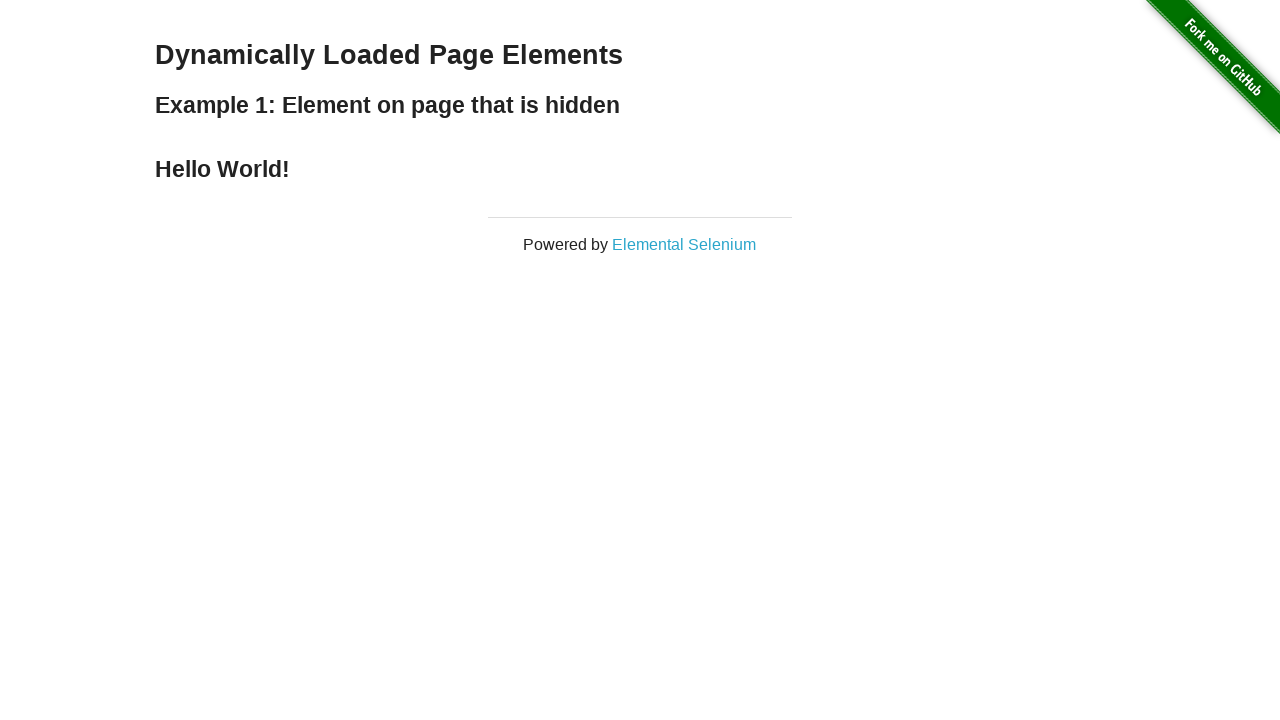

Verified that 'Hello World!' text is displayed correctly
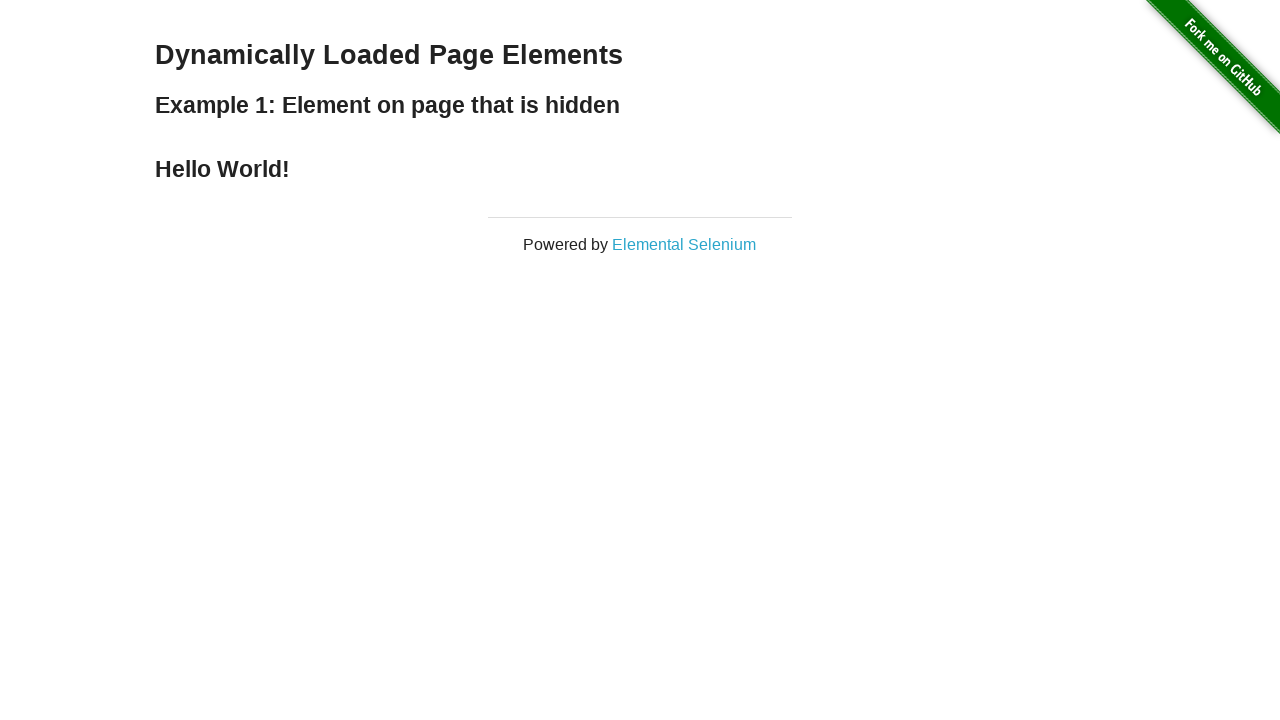

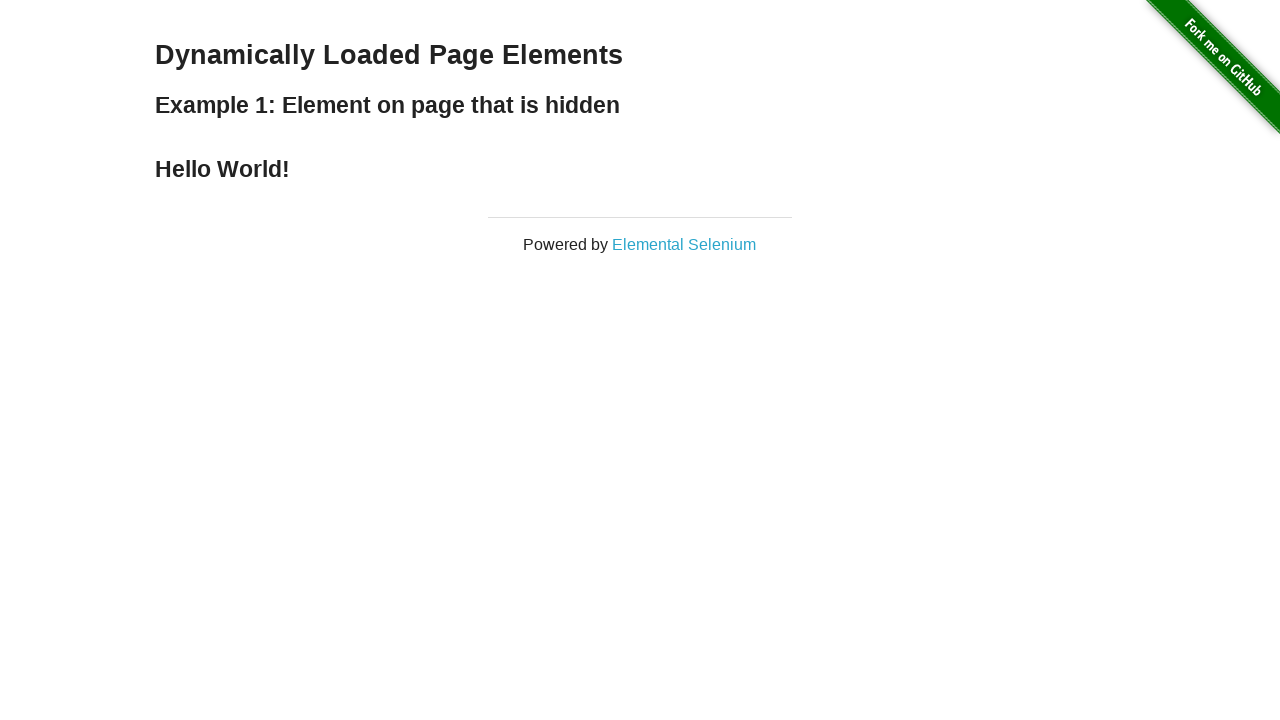